Tests multiple checkbox selection by finding all checkboxes on the page and clicking each one

Starting URL: https://rahulshettyacademy.com/AutomationPractice/

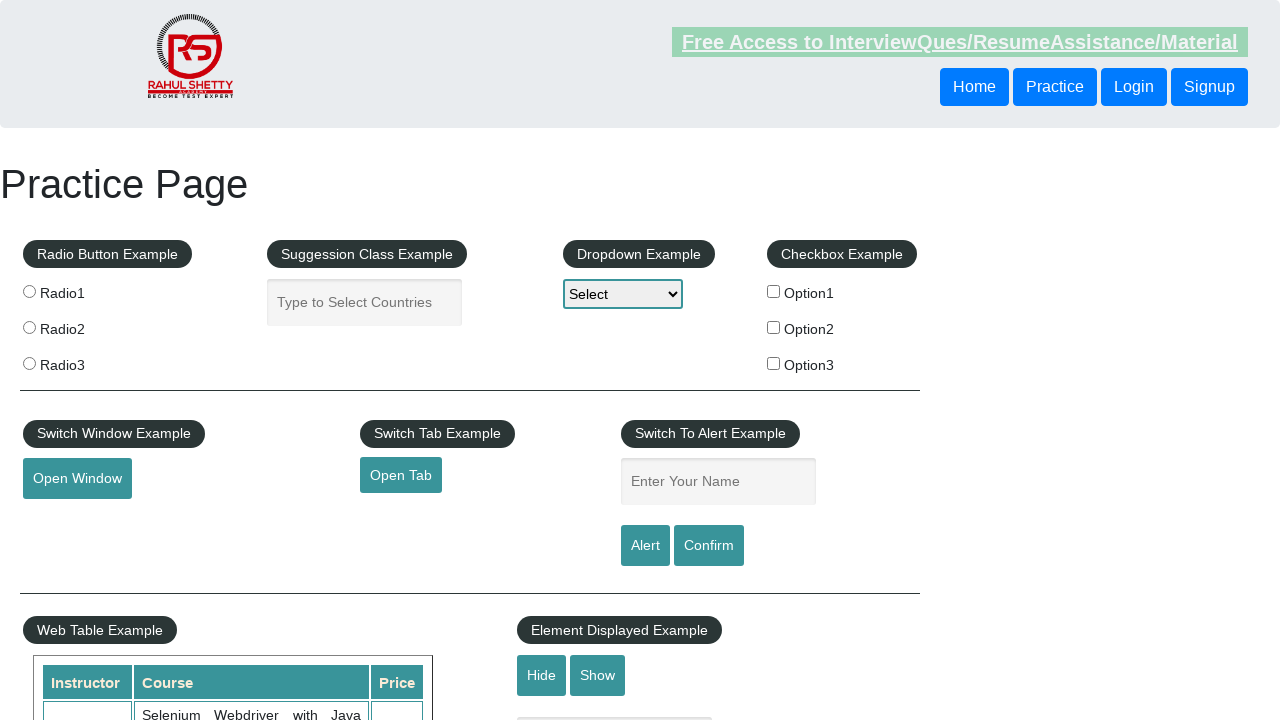

Navigated to AutomationPractice page
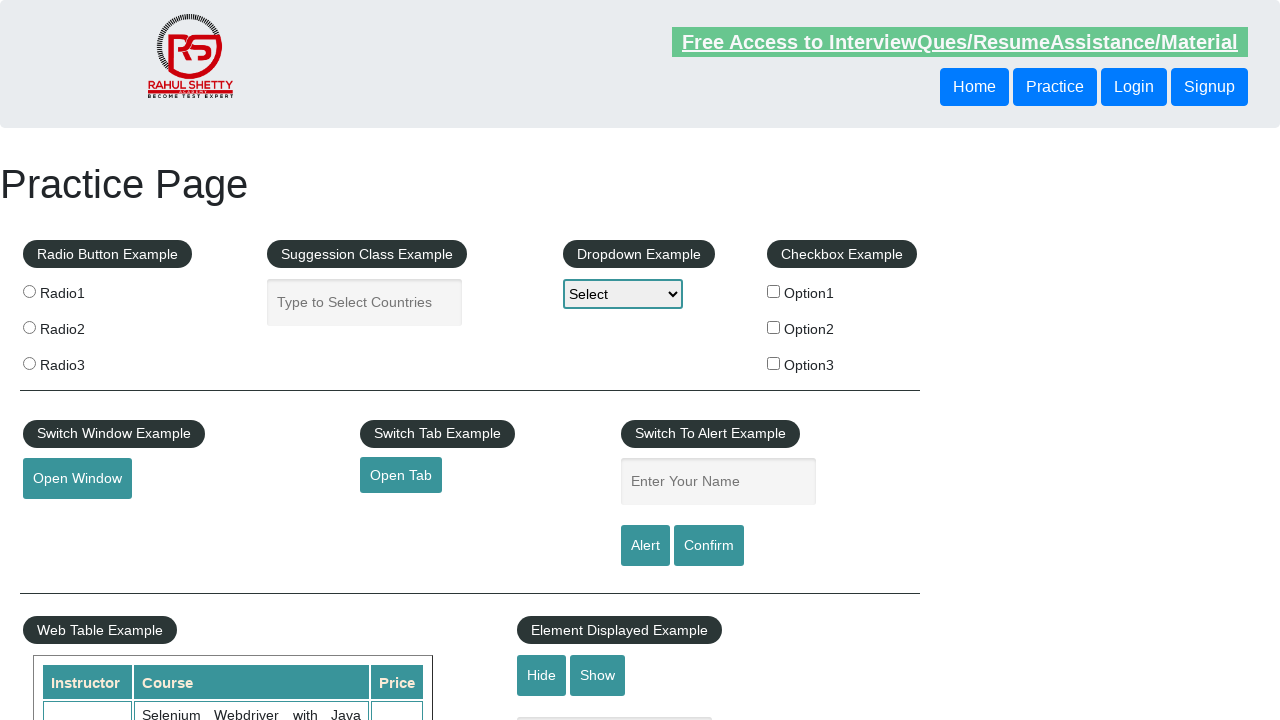

Found all checkboxes on the page
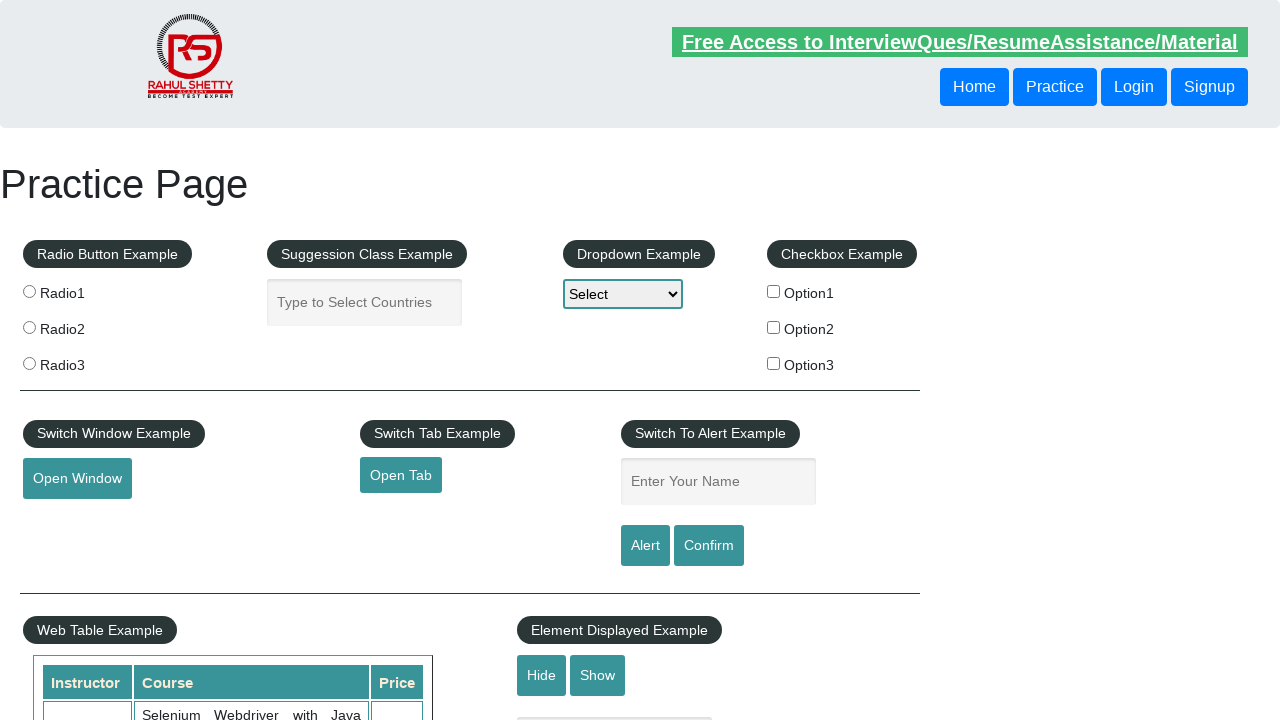

Clicked a checkbox to select it at (774, 291) on input[type='checkbox'] >> nth=0
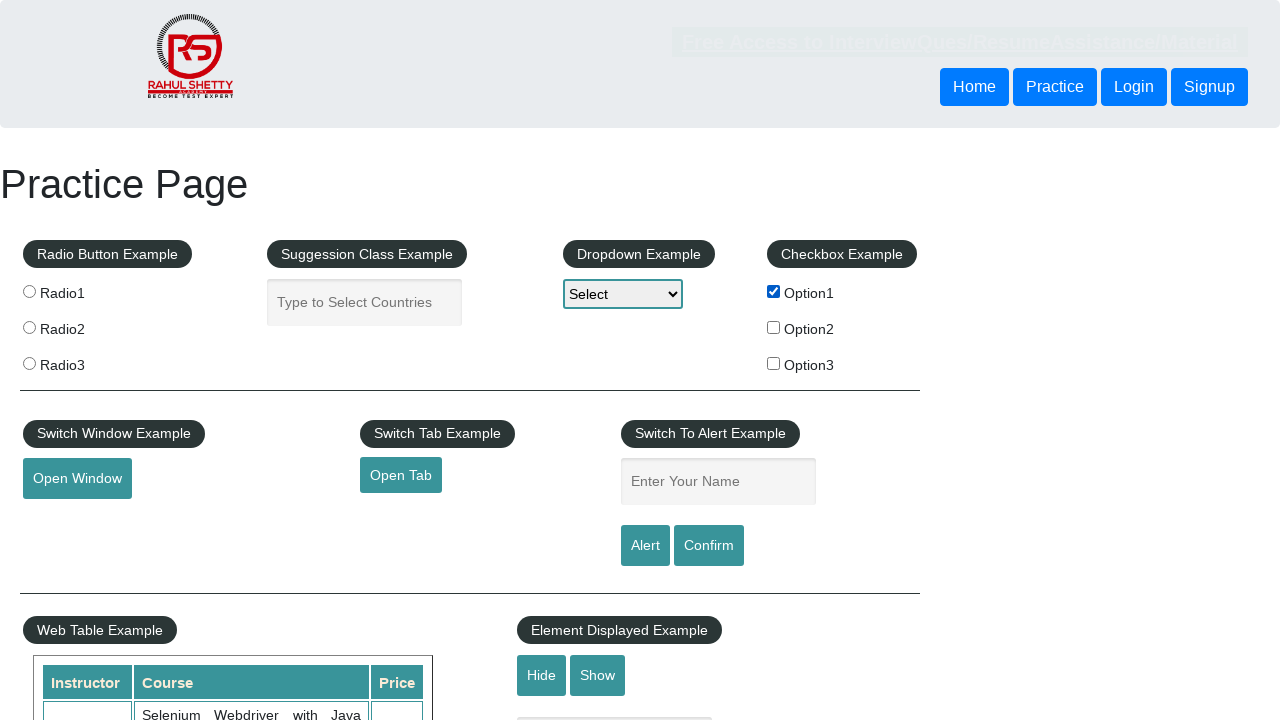

Clicked a checkbox to select it at (774, 327) on input[type='checkbox'] >> nth=1
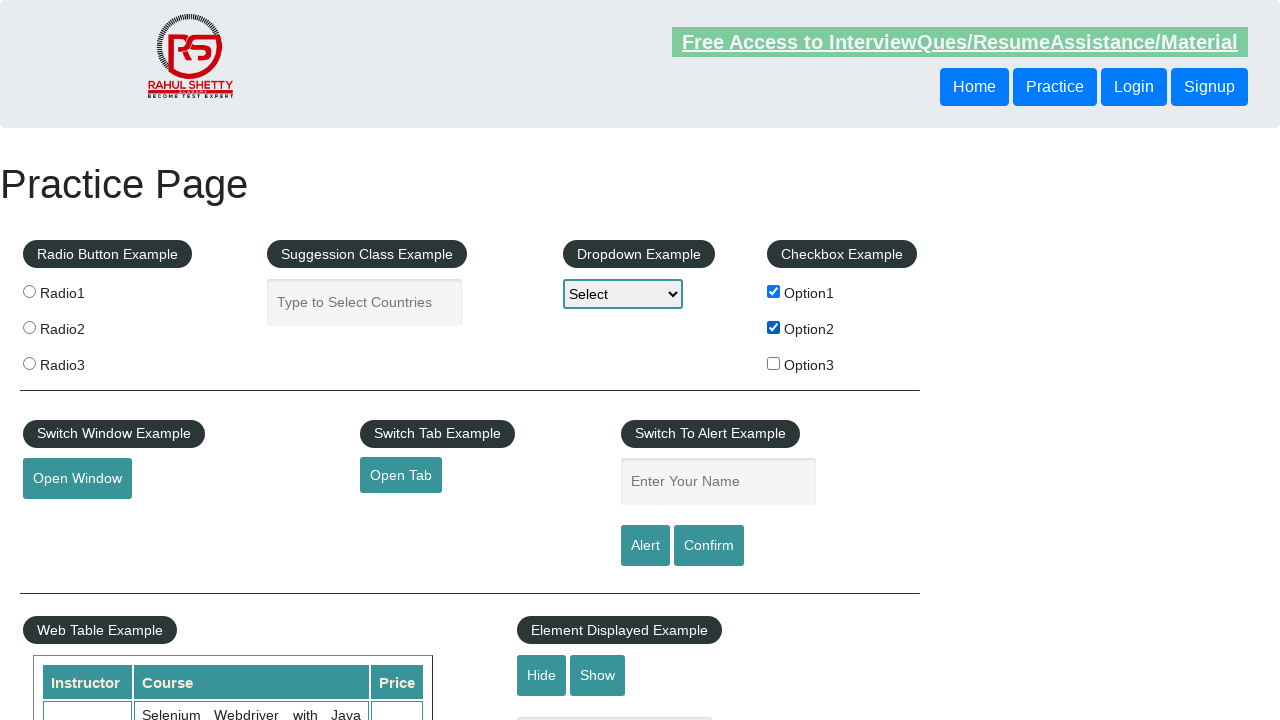

Clicked a checkbox to select it at (774, 363) on input[type='checkbox'] >> nth=2
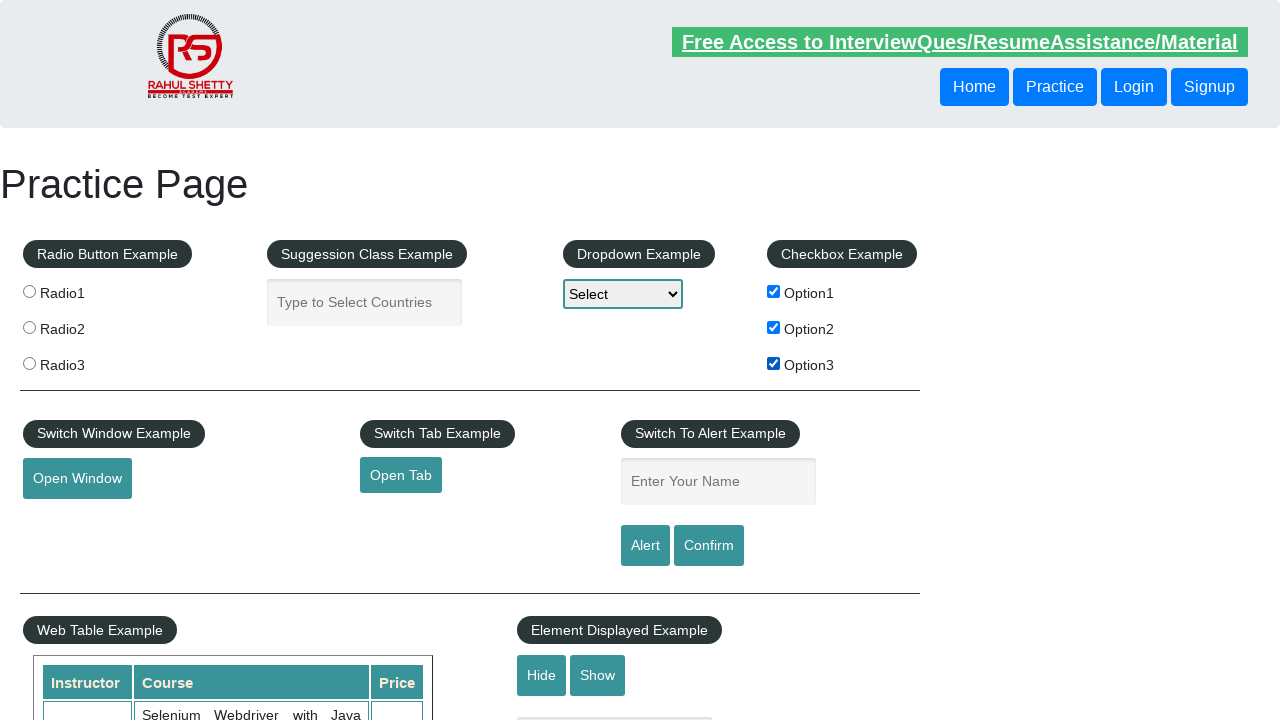

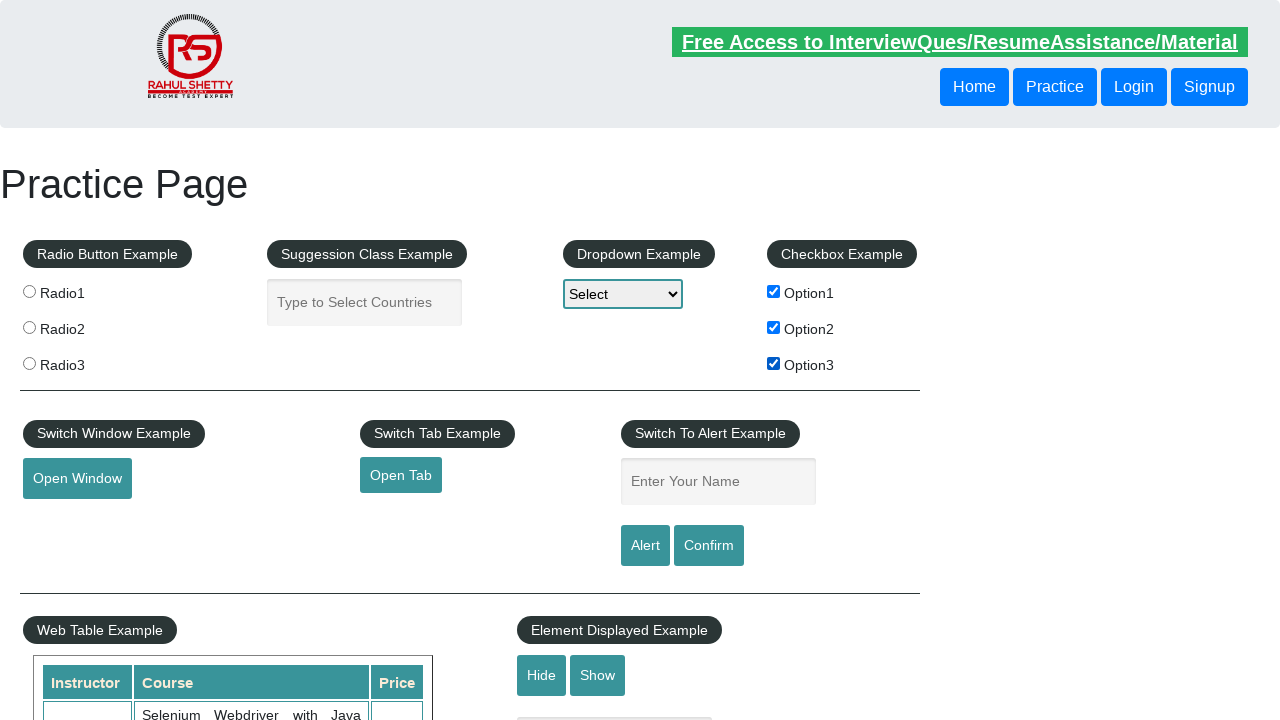